Tests confirmation alert functionality by clicking a button that triggers a JavaScript confirm dialog, accepting it once and dismissing it once, and verifying the result message after each action

Starting URL: https://testautomationpractice.blogspot.com/

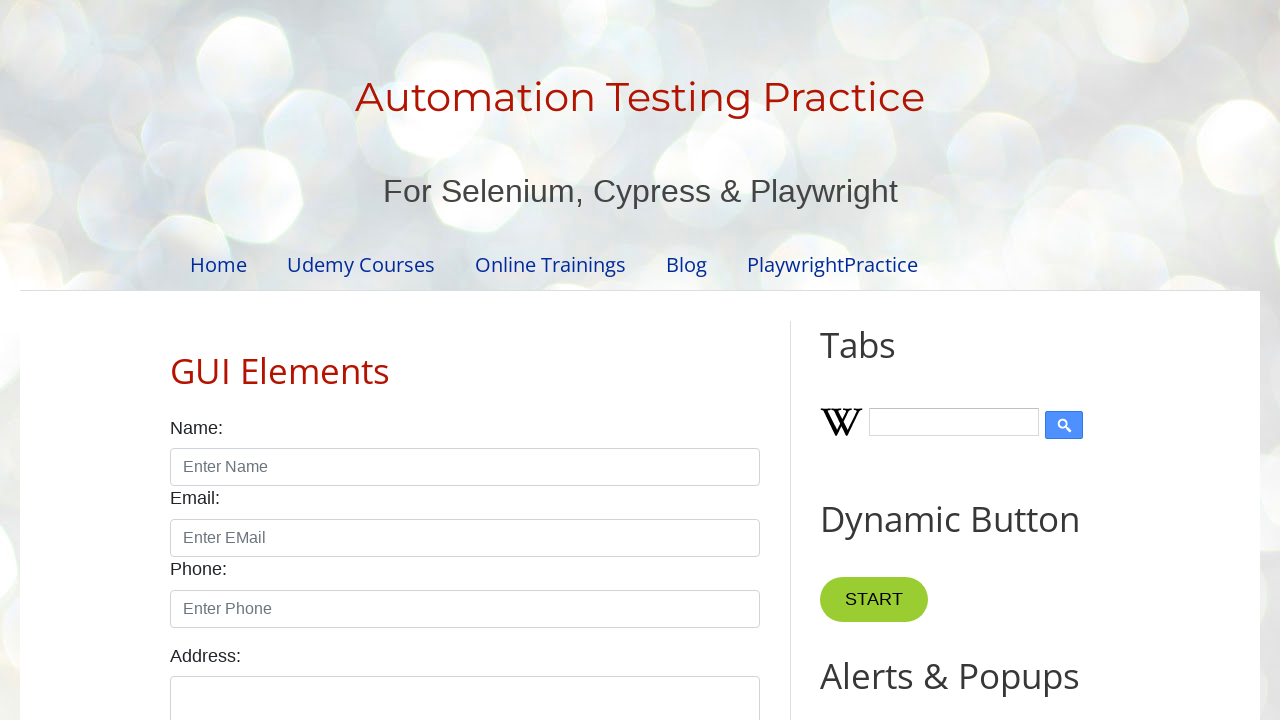

Clicked confirmation button to trigger alert at (912, 360) on button#confirmBtn
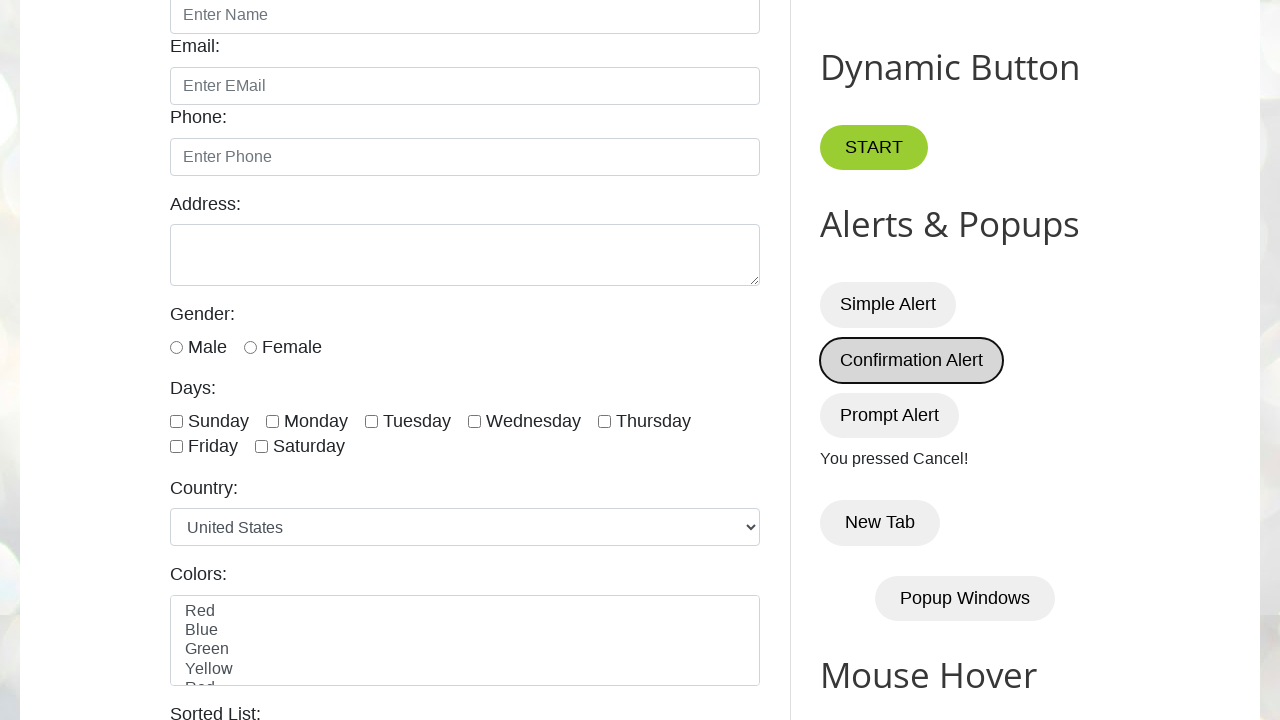

Set up dialog handler to accept confirmation alert
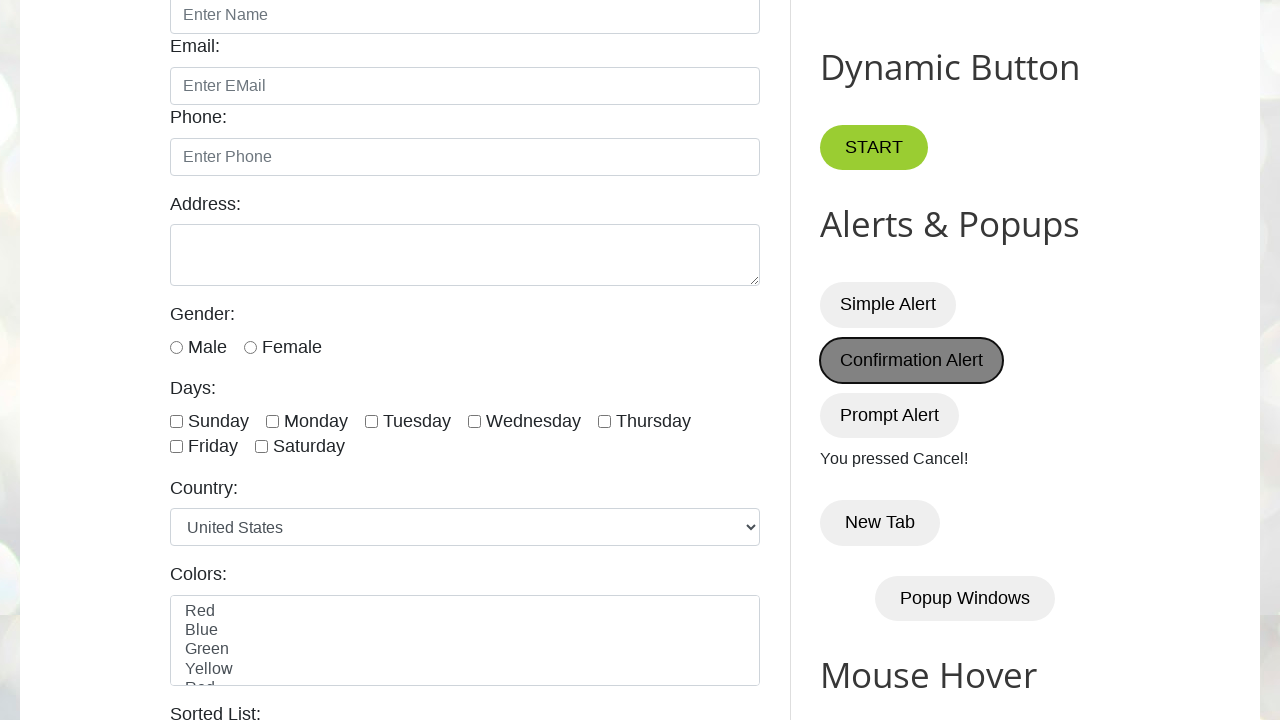

Clicked confirmation button and accepted the alert at (912, 360) on button#confirmBtn
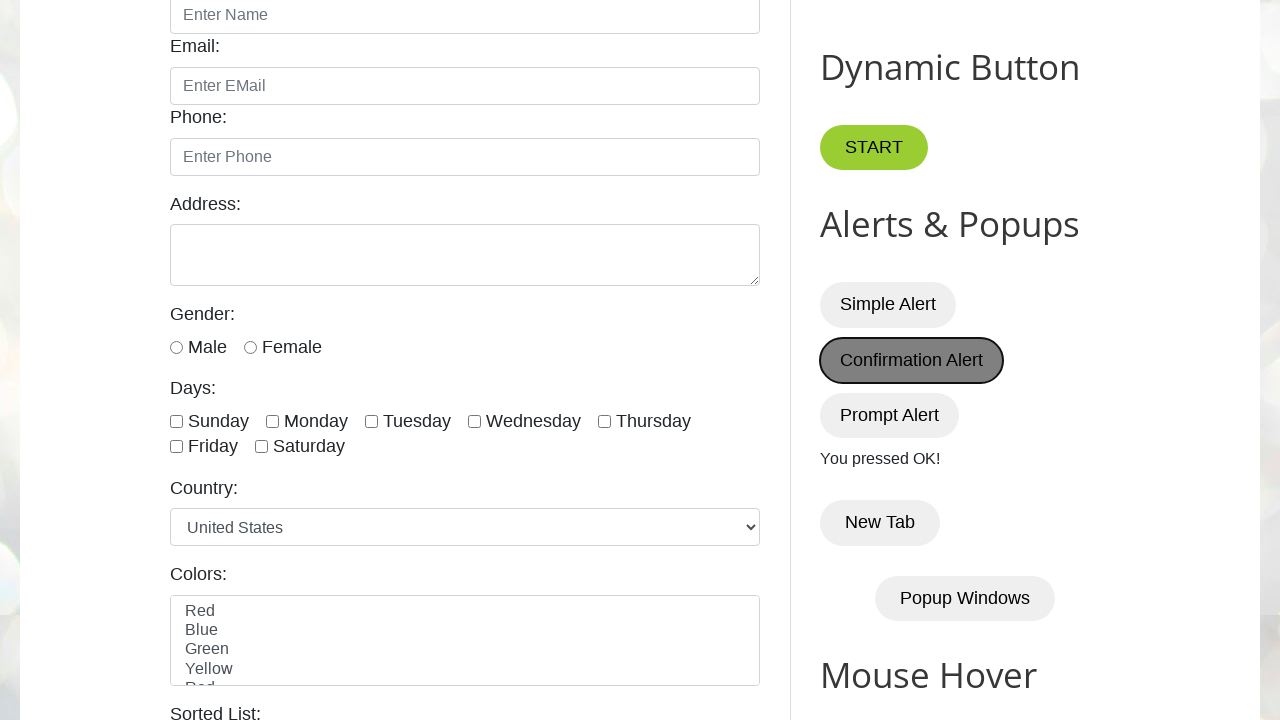

Retrieved result message after accepting alert: You pressed OK!
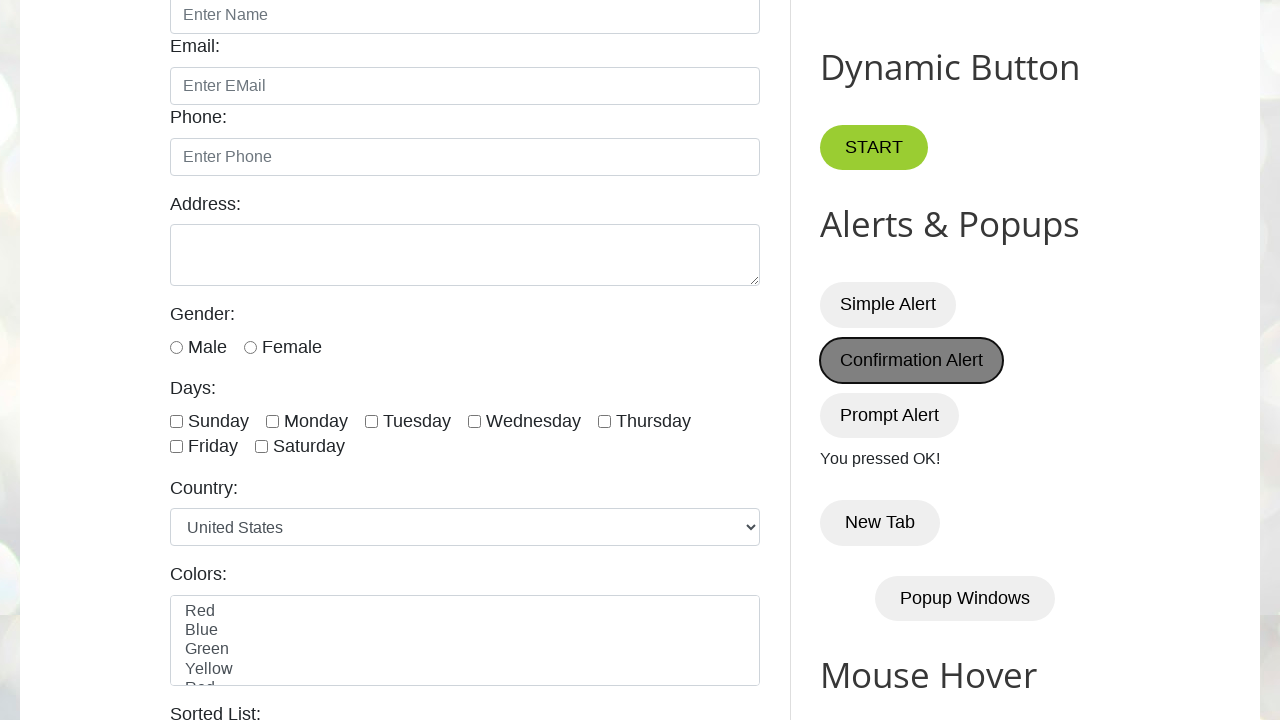

Clicked confirmation button again to trigger alert at (912, 360) on button#confirmBtn
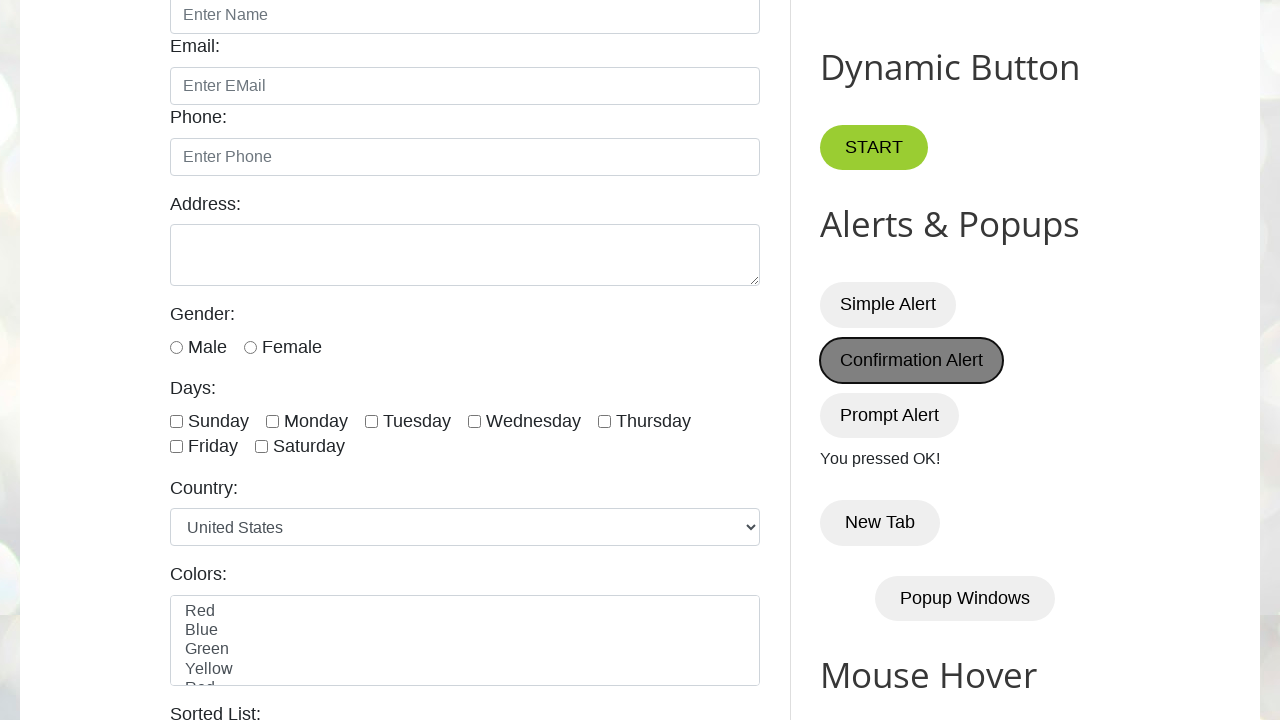

Set up dialog handler to dismiss confirmation alert
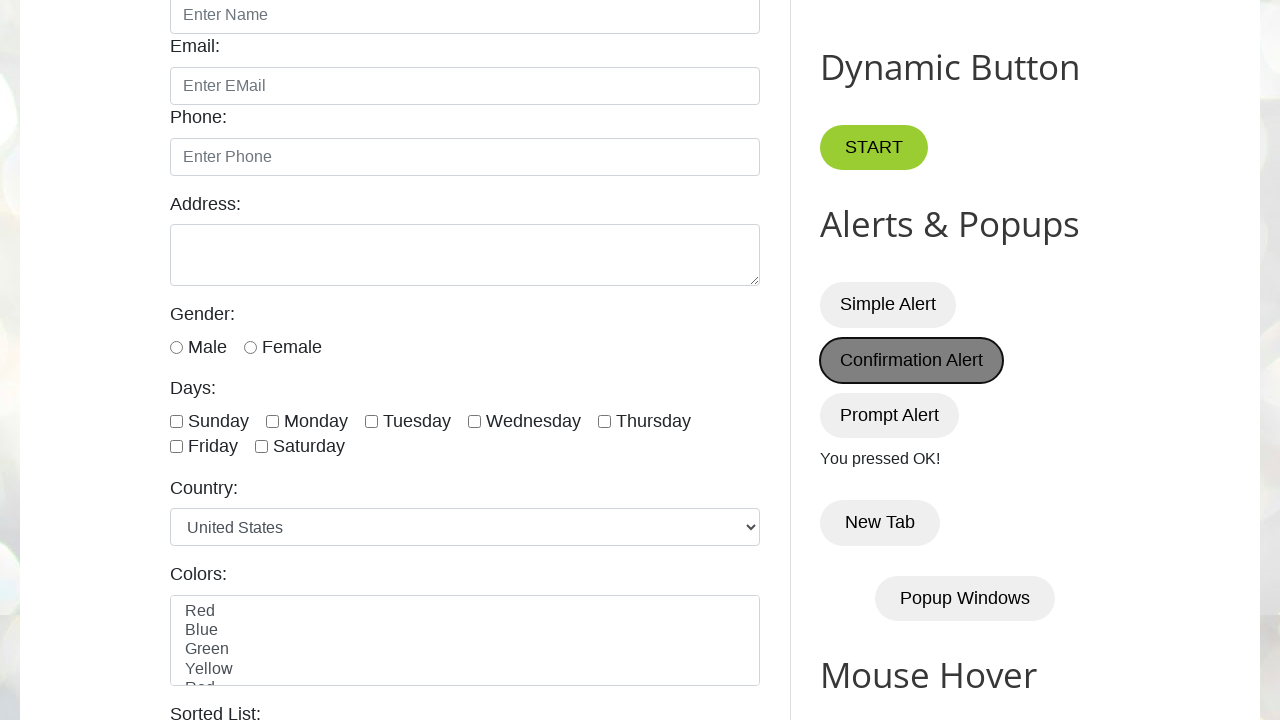

Clicked confirmation button and dismissed the alert at (912, 360) on button#confirmBtn
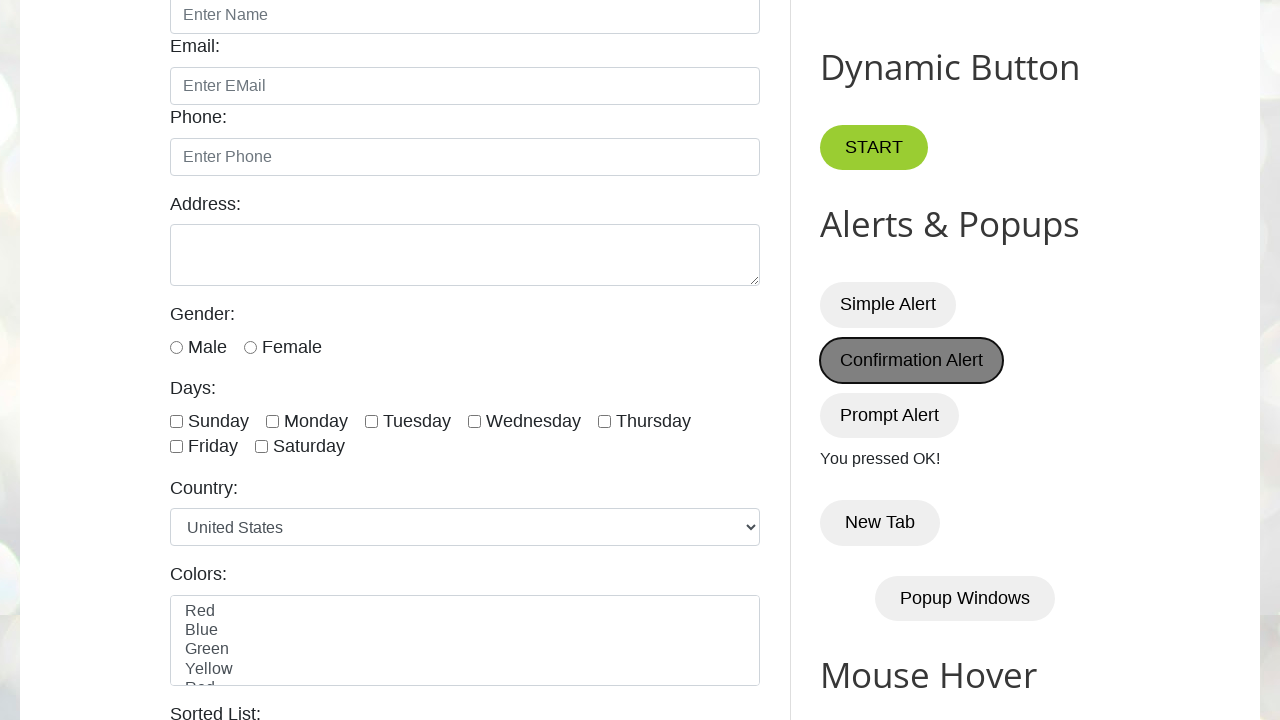

Retrieved result message after dismissing alert: You pressed OK!
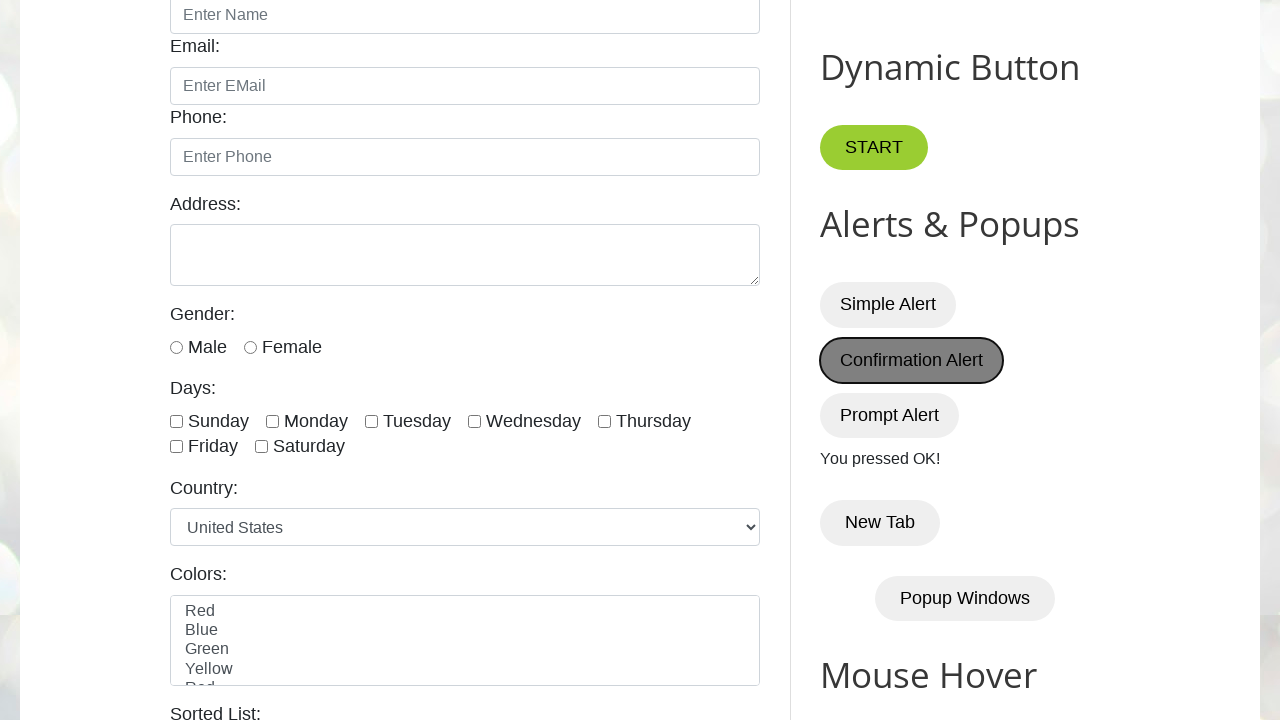

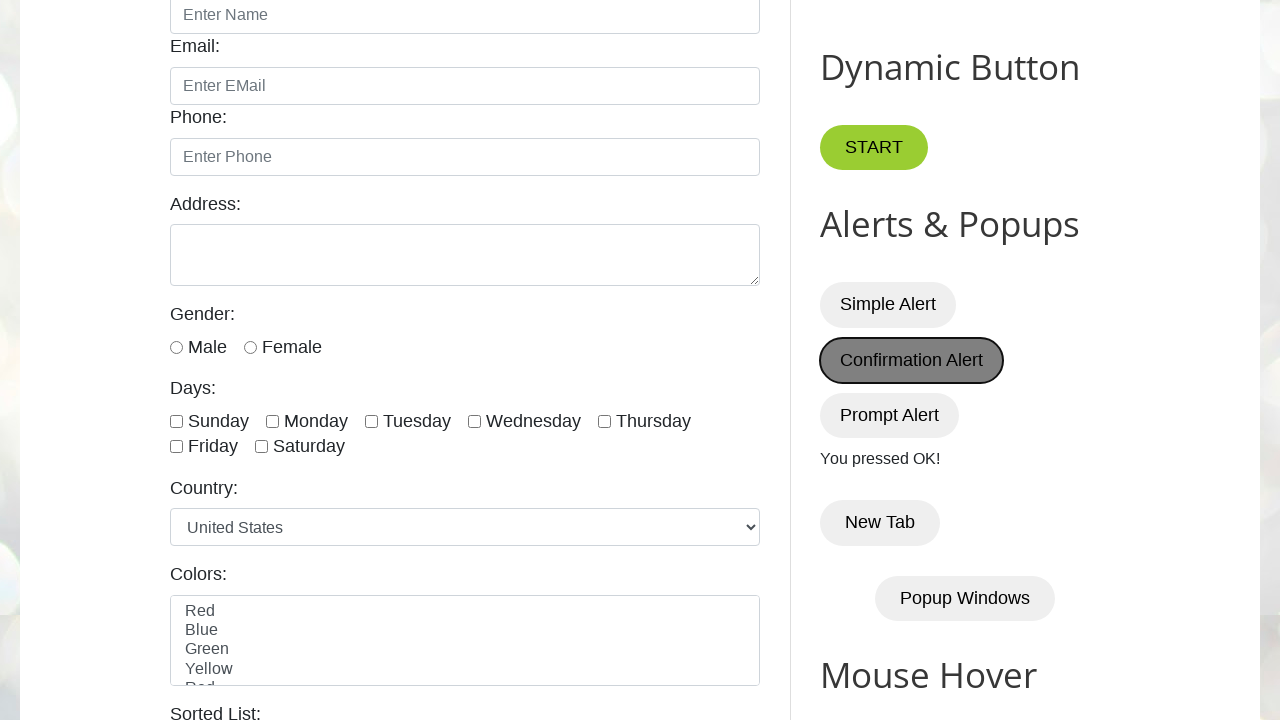